Tests a form input page by filling email, username, password fields and clicking a checkbox

Starting URL: https://zimaev.github.io/text_input/

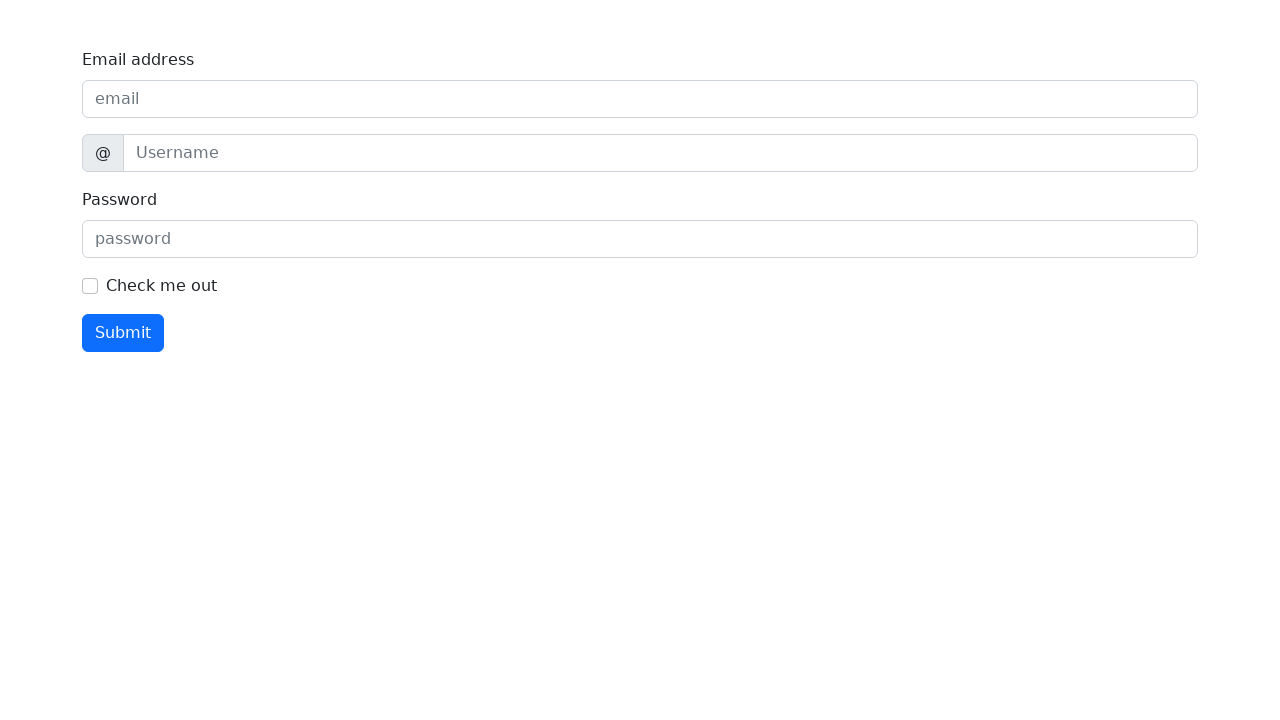

Filled email address field with 'qa@example.com' on internal:label="Email address"i
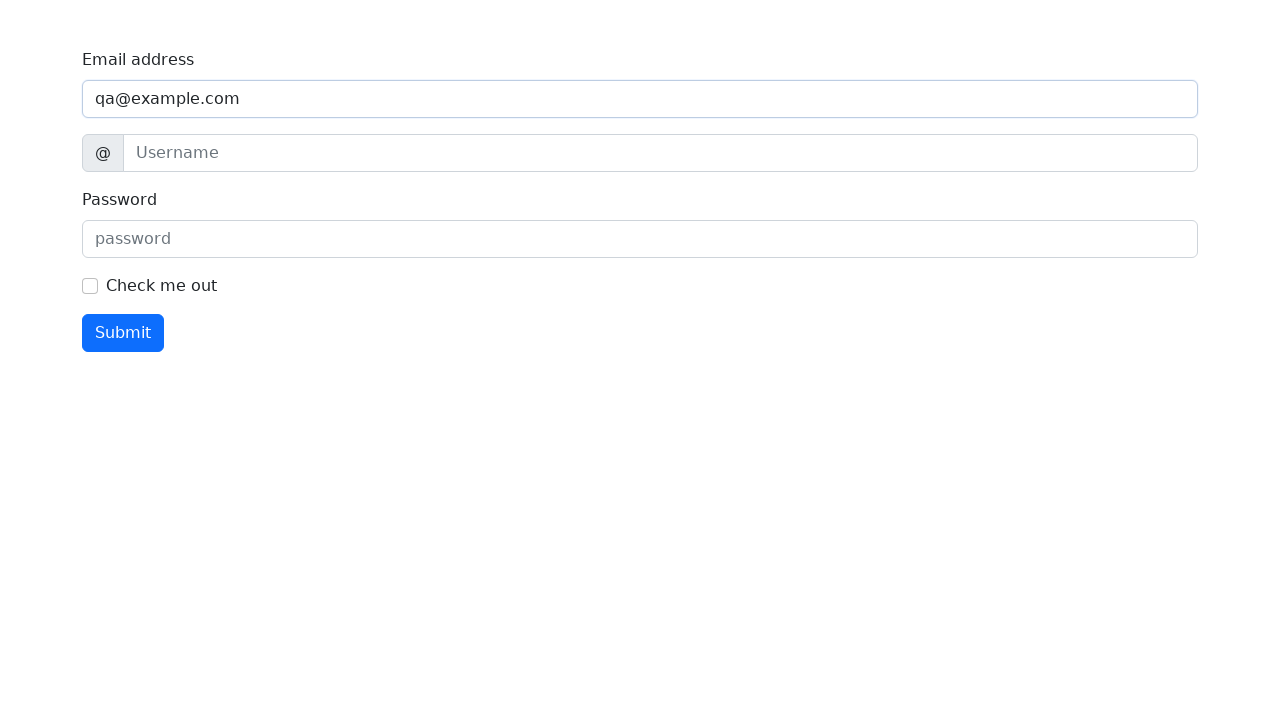

Filled username field with 'Anton' on internal:attr=[title="username"i]
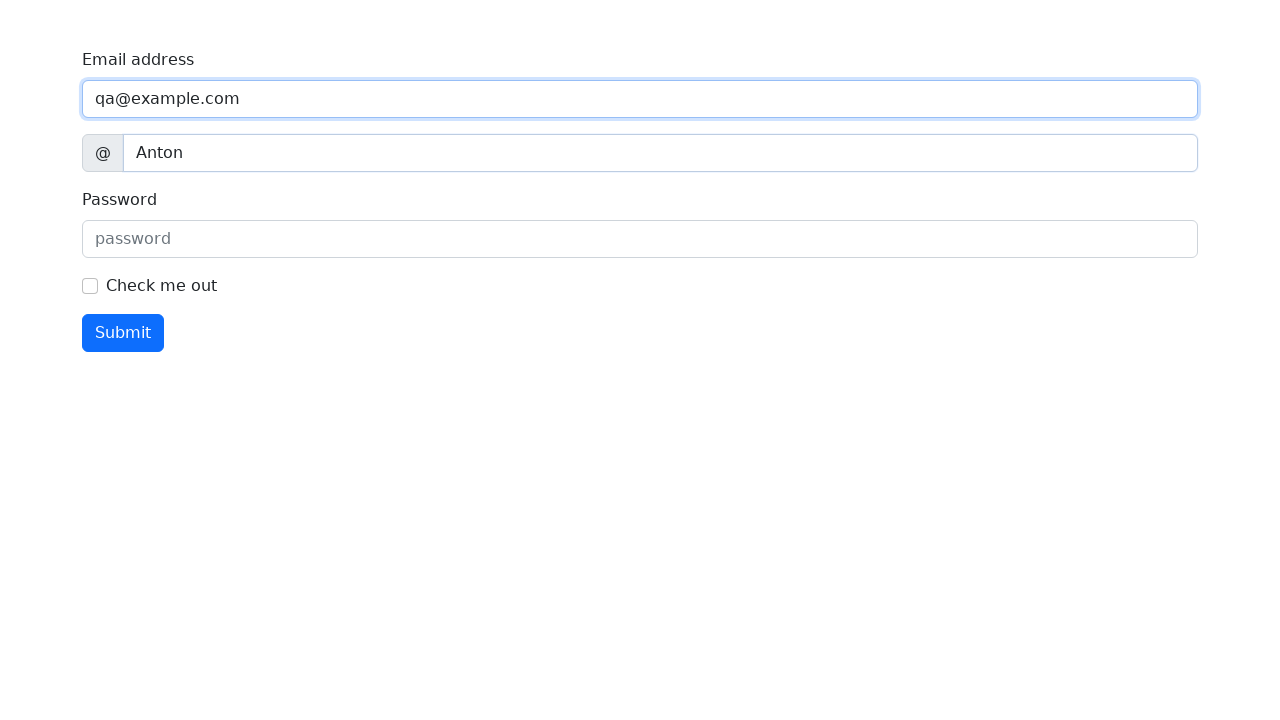

Filled password field with 'secret' on internal:attr=[placeholder="password"i]
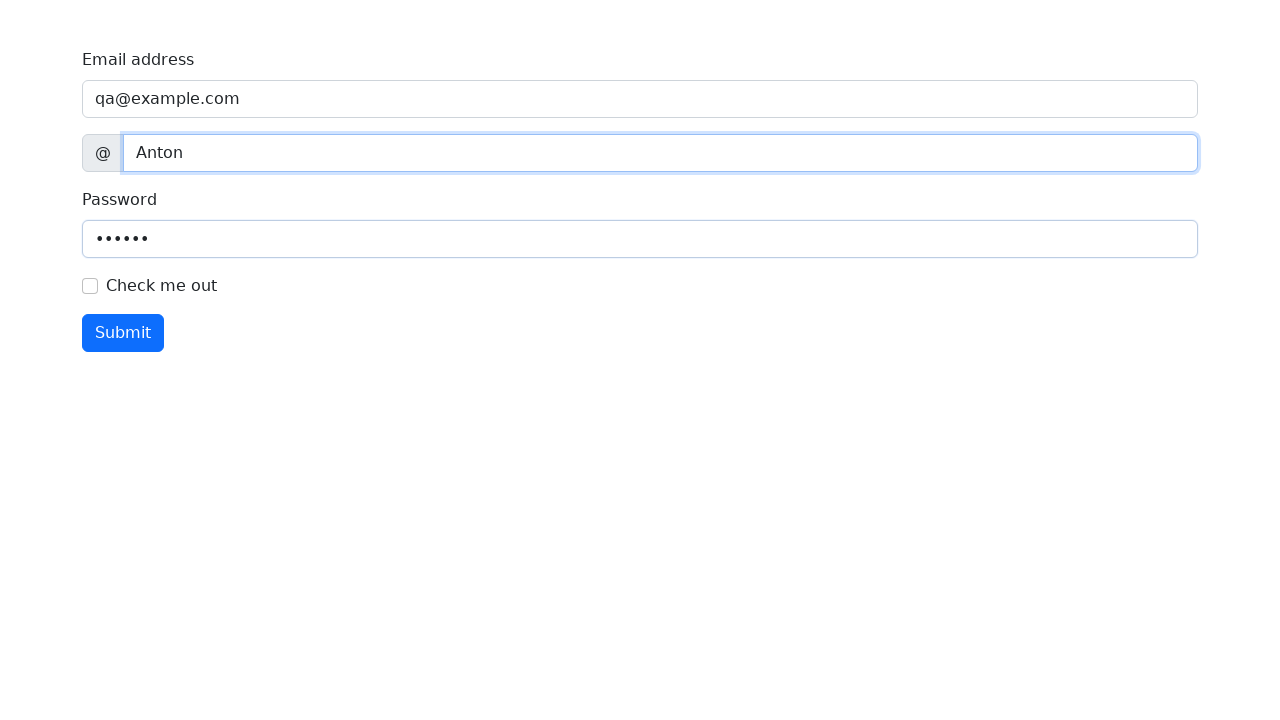

Clicked the checkbox at (90, 286) on internal:role=checkbox
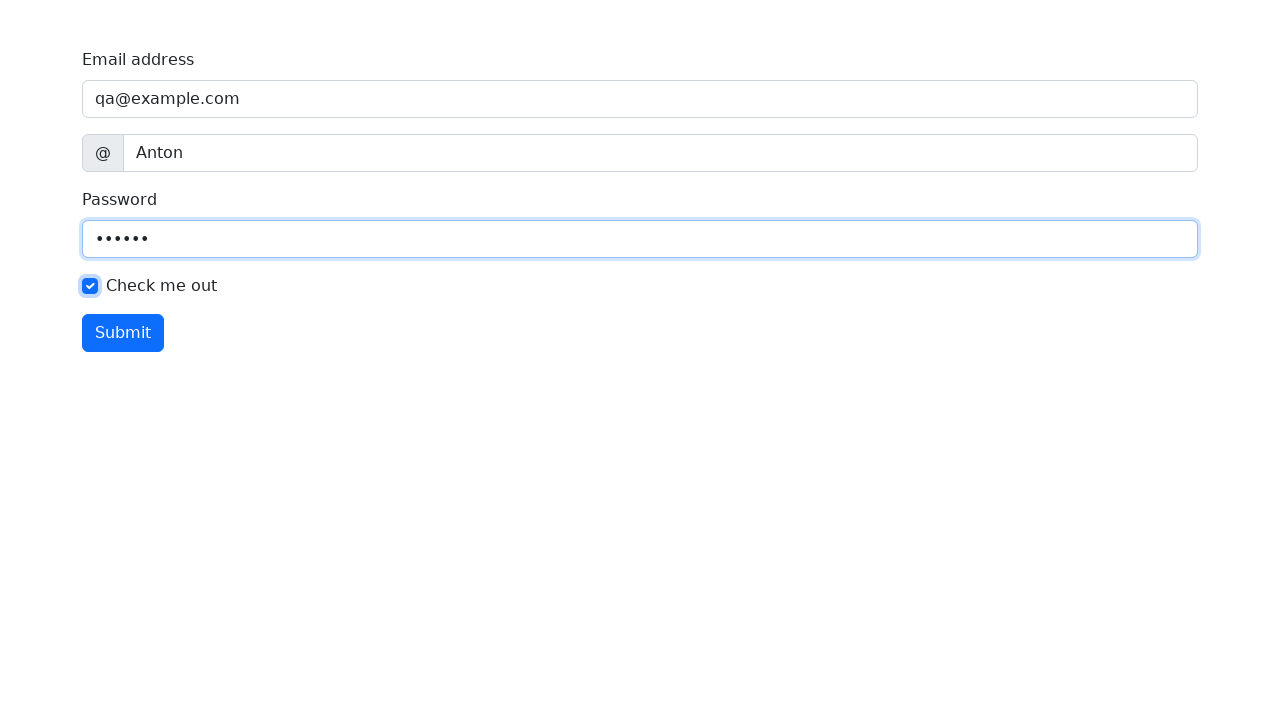

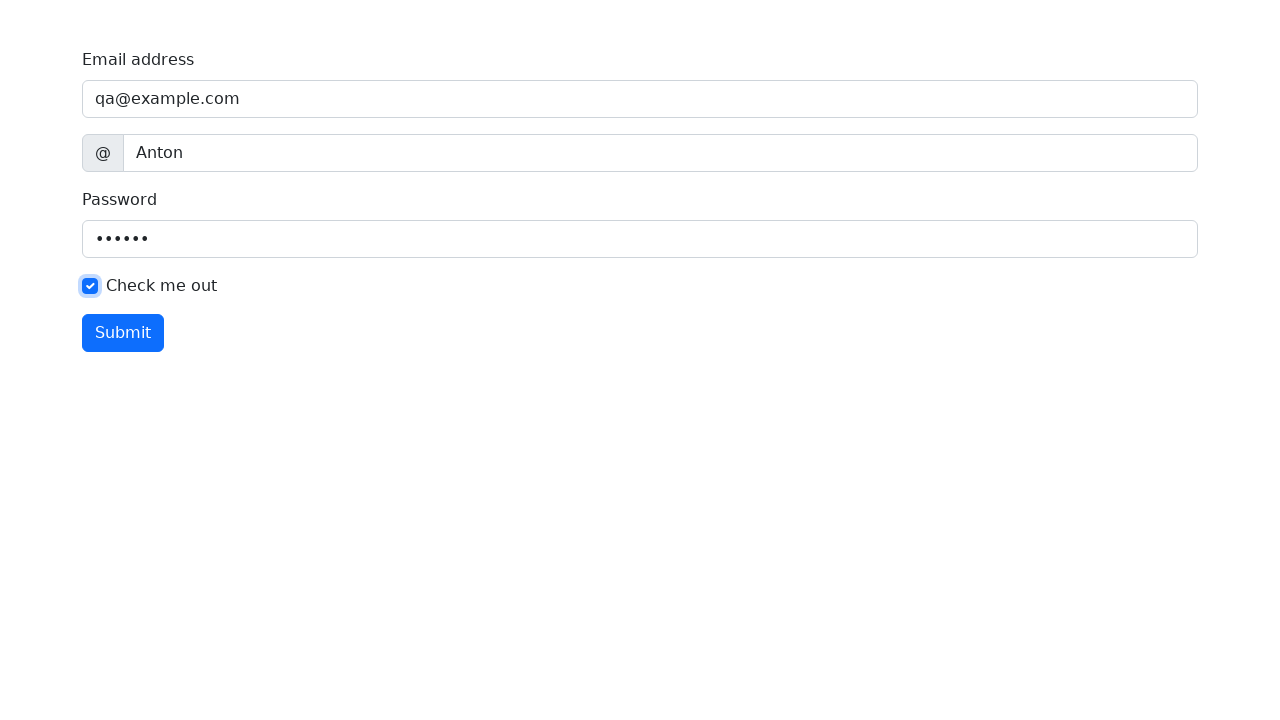